Tests checkbox and toggle switch functionality by clicking a checkbox, verifying its state, conditionally clicking it again, then clicking a toggle switch and waiting for a notification message to appear.

Starting URL: https://leafground.com/checkbox.xhtml

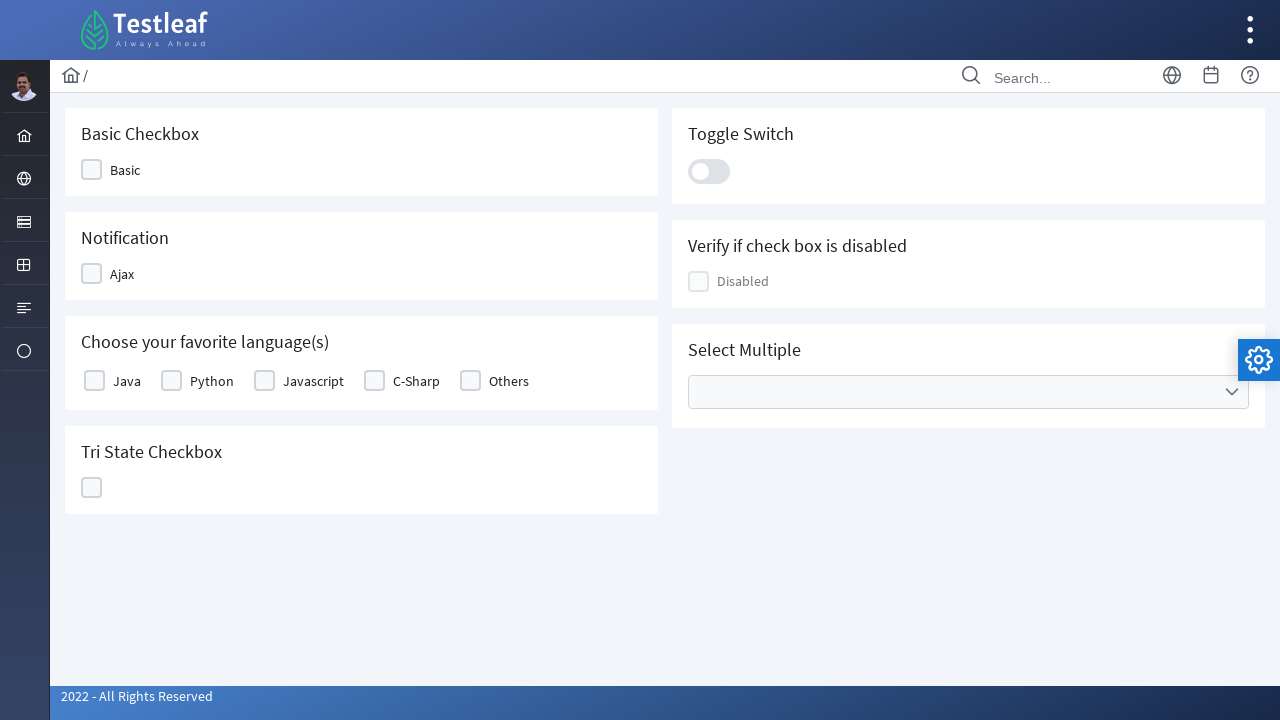

Clicked the checkbox element at (92, 170) on xpath=//*[@id='j_idt87:j_idt89']//*[starts-with(@class,'ui-chkbox-box')]
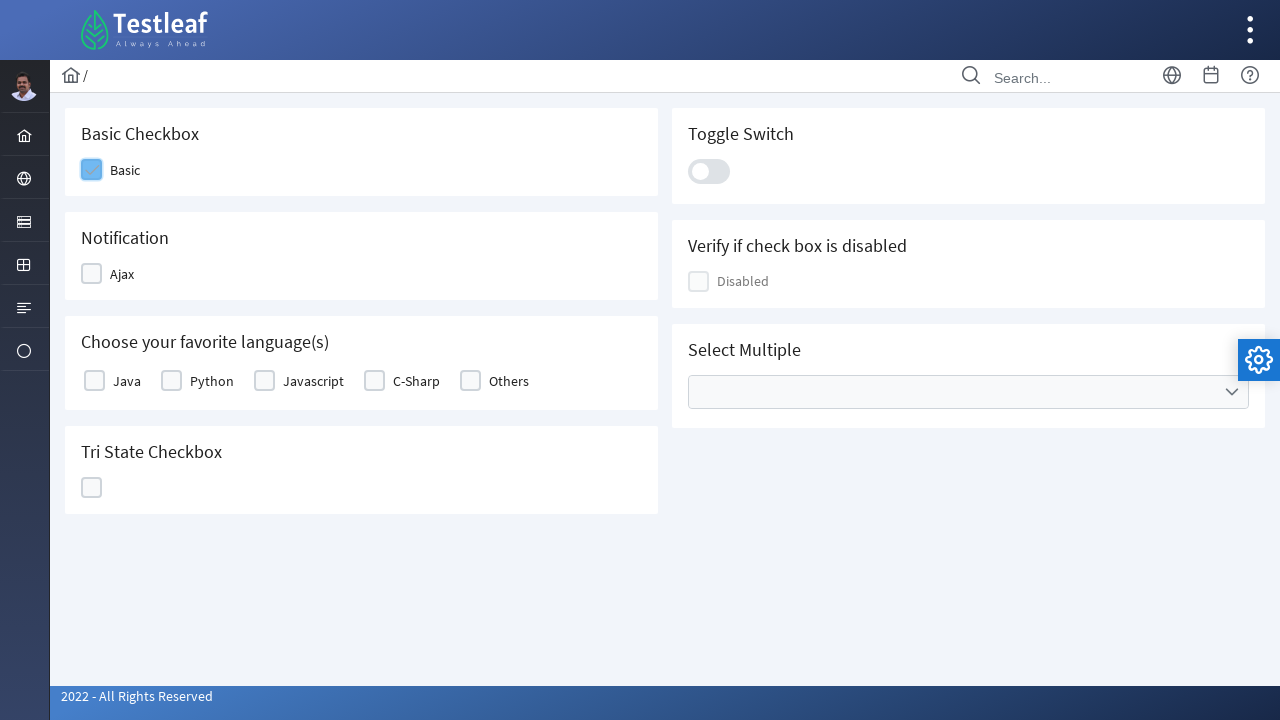

Waited for checkbox state change (1000ms)
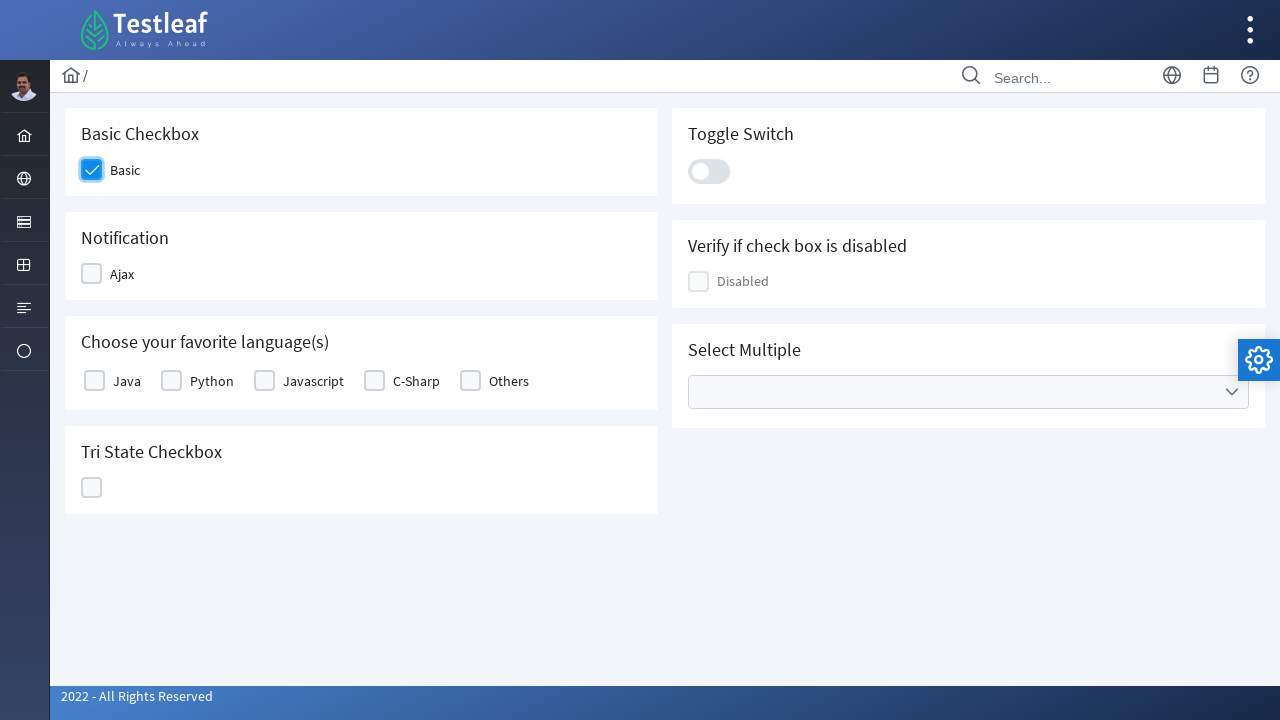

Retrieved checkbox class attribute: ui-chkbox-box ui-widget ui-corner-all ui-state-default ui-state-hover ui-state-active ui-state-focus
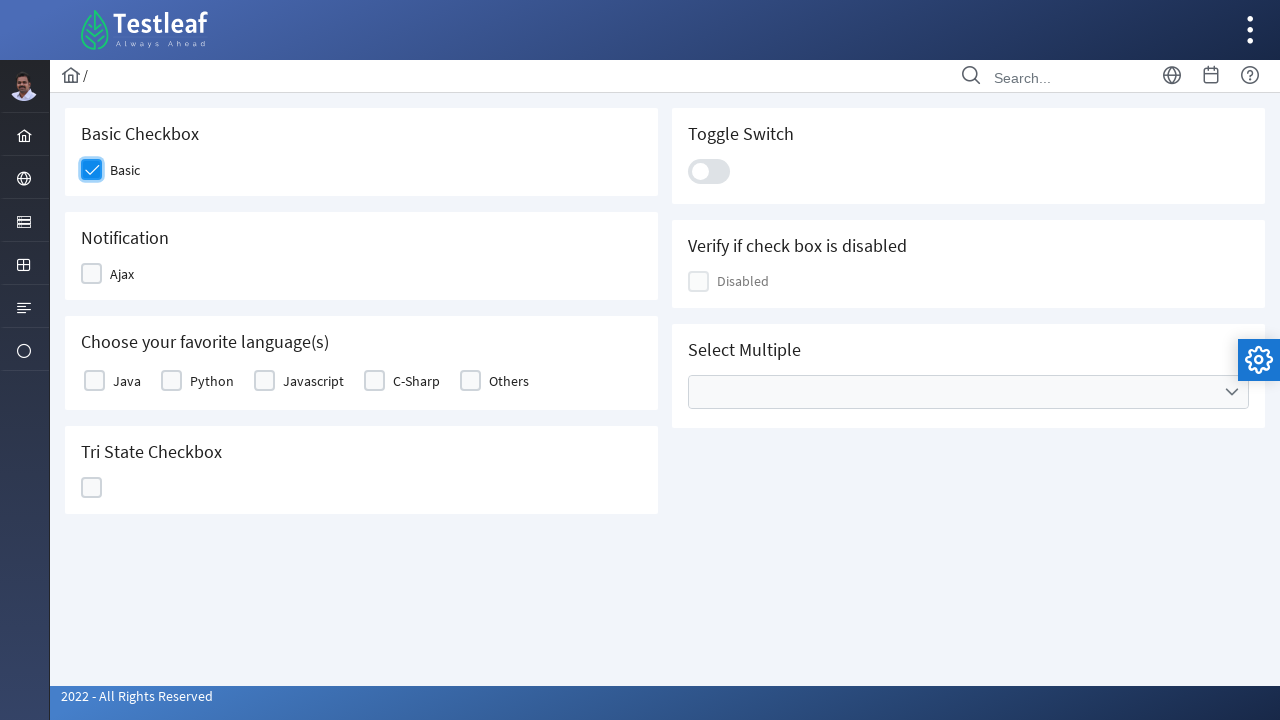

Checkbox was active, clicked to uncheck it at (92, 170) on xpath=//*[@id='j_idt87:j_idt89']//*[starts-with(@class,'ui-chkbox-box')]
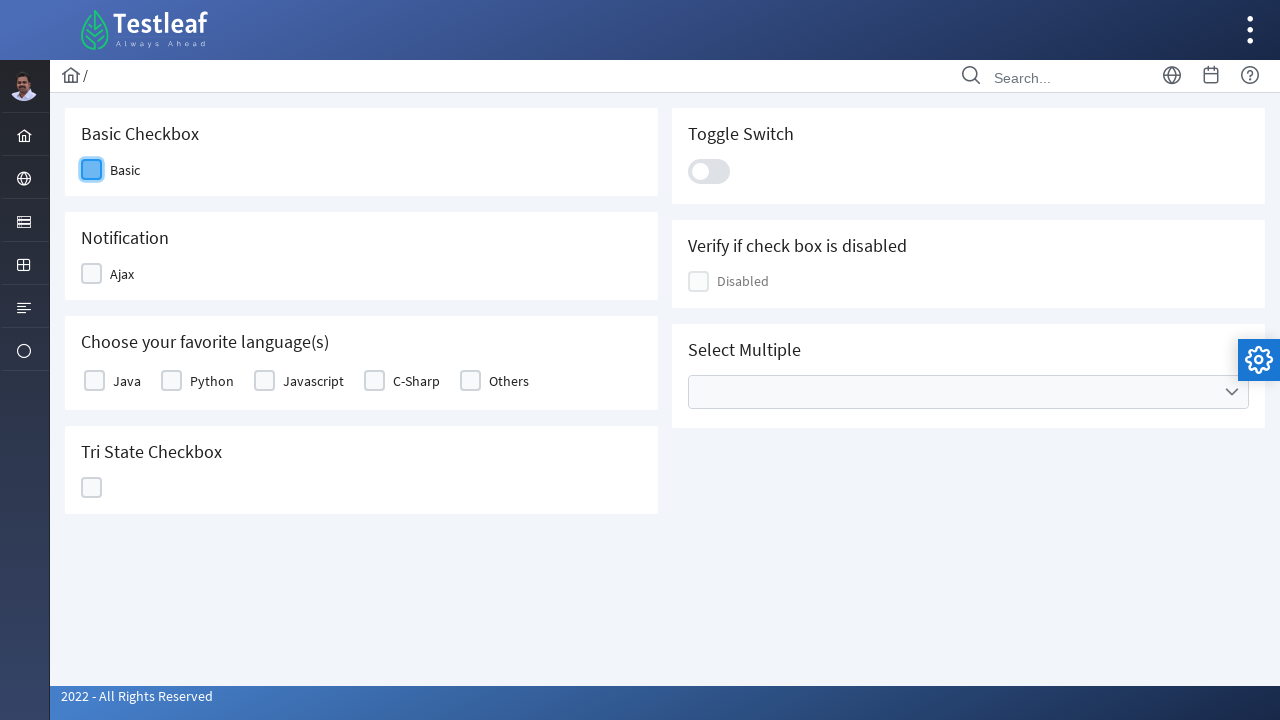

Clicked the toggle switch slider at (709, 171) on .ui-toggleswitch-slider
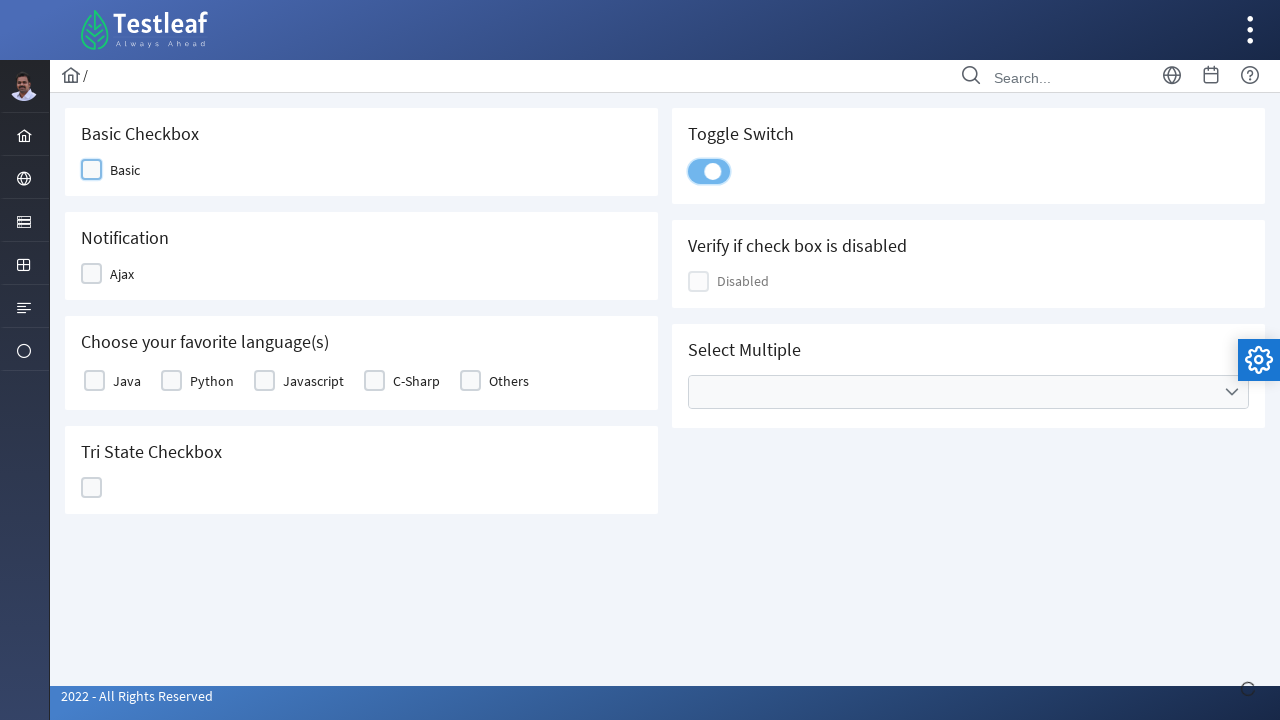

Notification message appeared
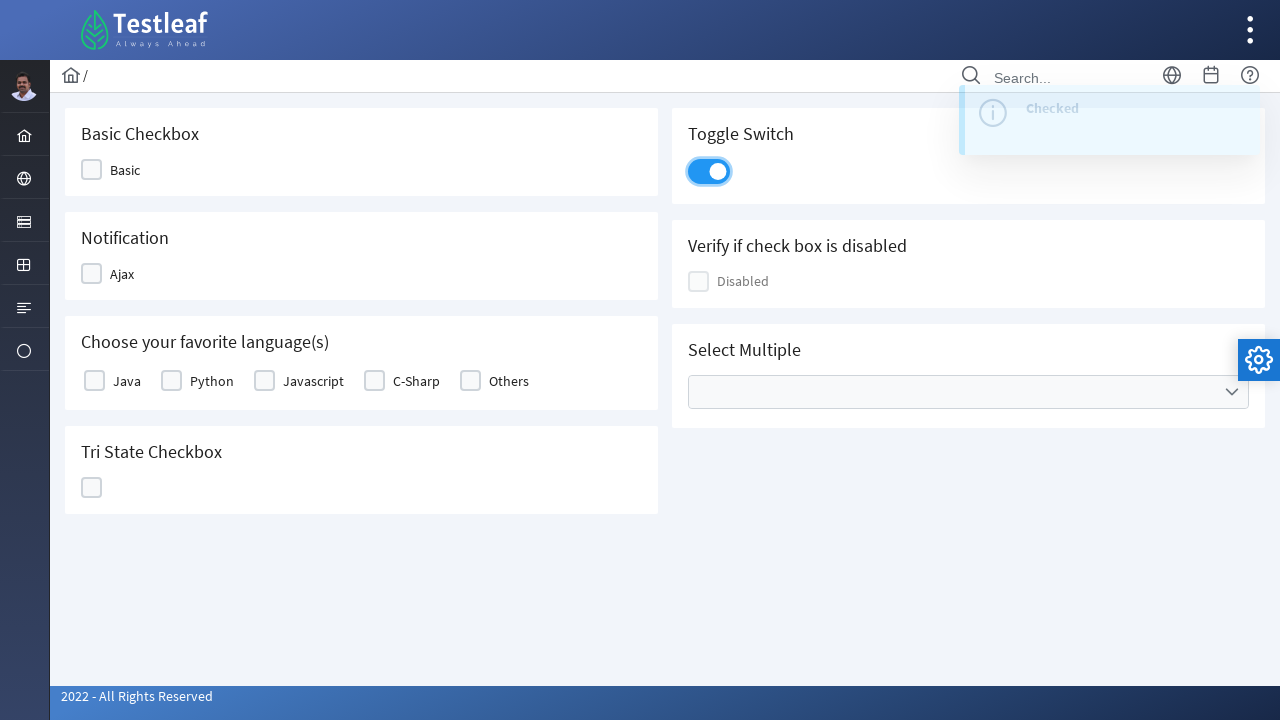

Retrieved notification message text: Checked
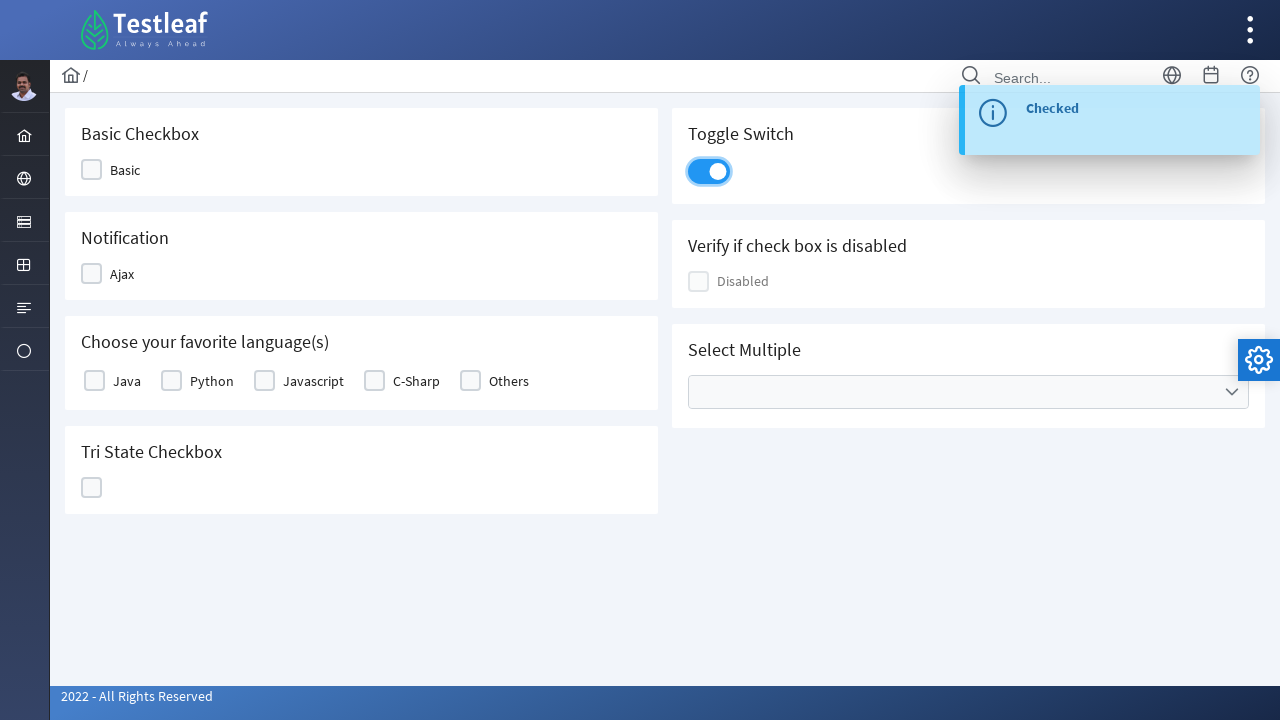

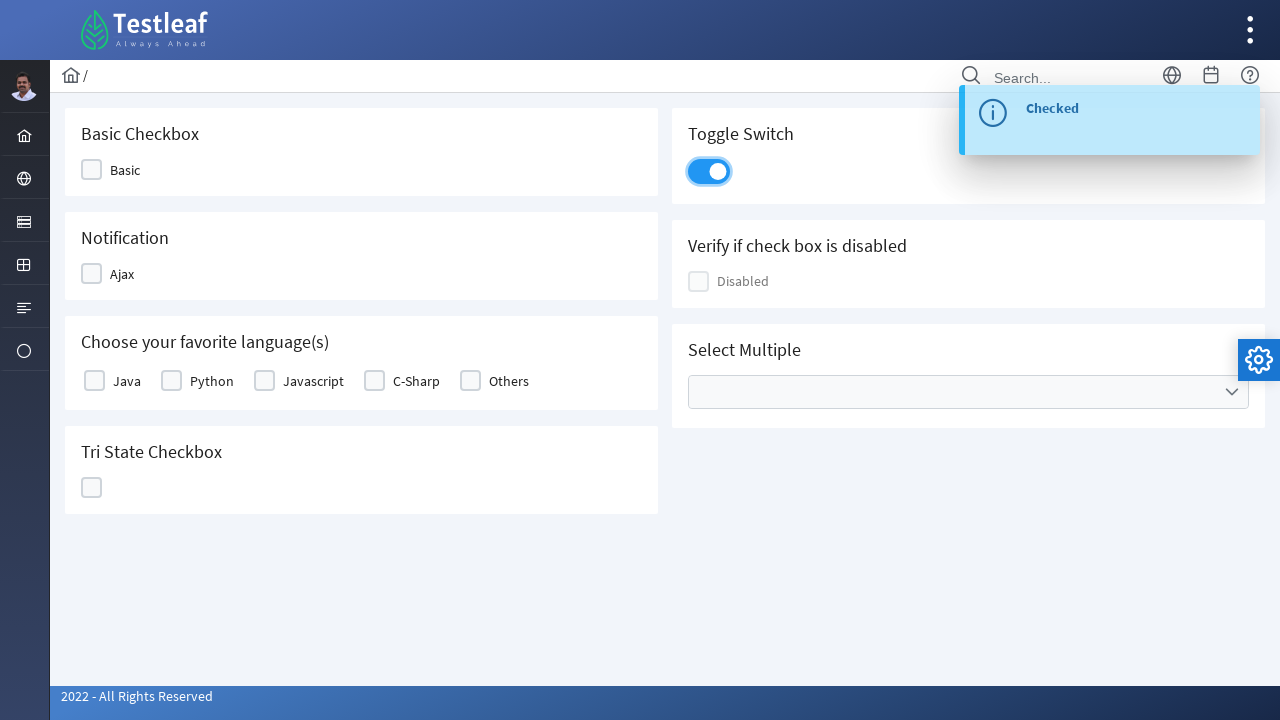